Tests alert handling by clicking a button that triggers an alert and then accepting it

Starting URL: https://seleniumpractise.blogspot.com/2019/01/alert-demo.html

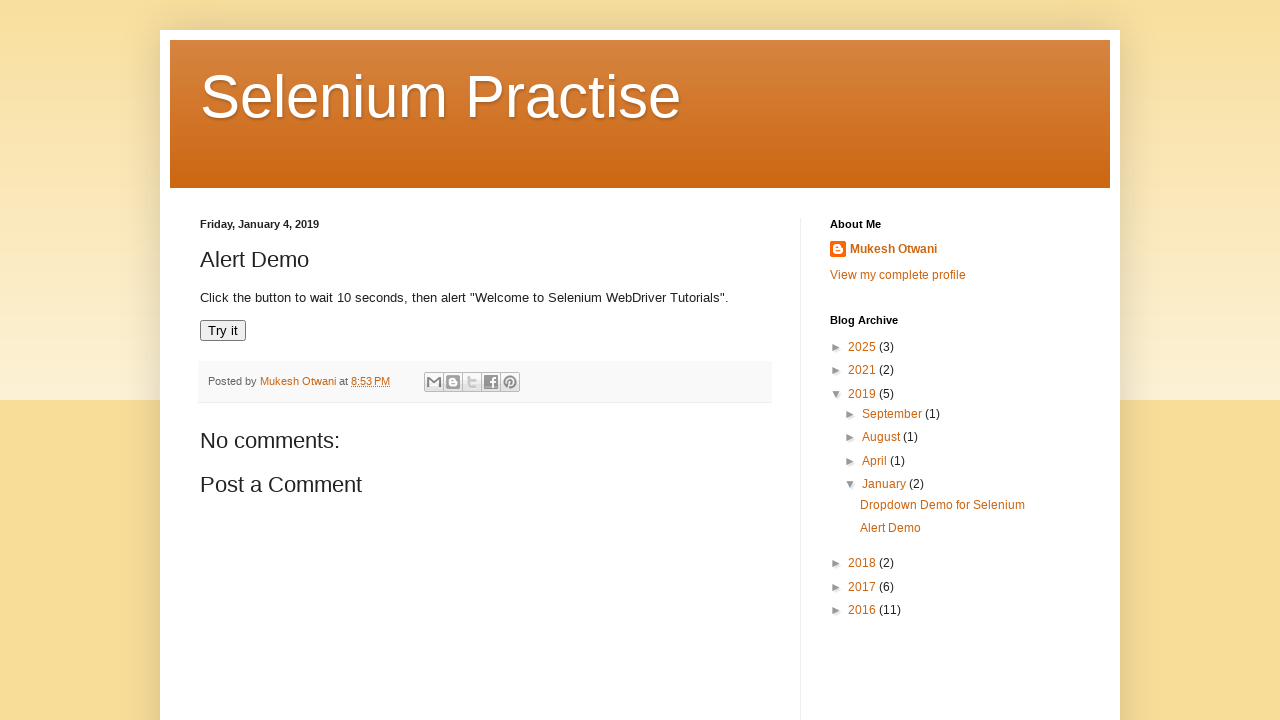

Clicked 'Try it' button to trigger alert at (223, 331) on xpath=(//button[text()='Try it'])[1]
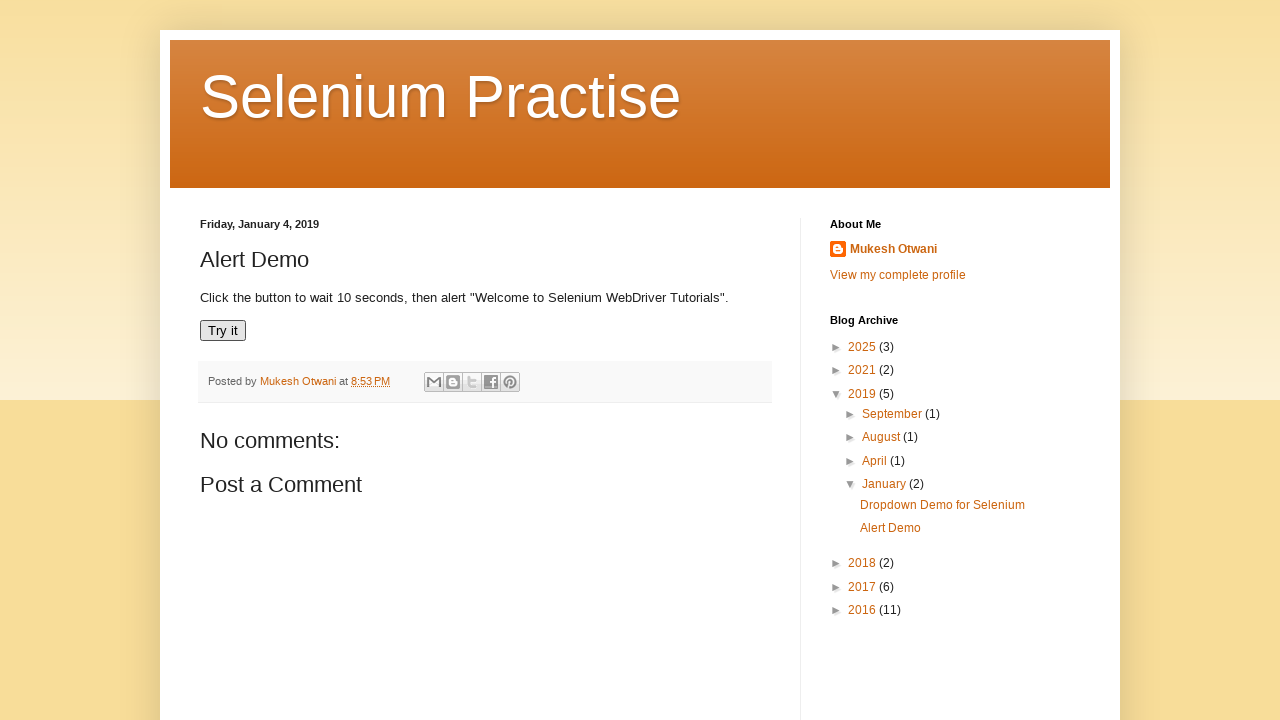

Set up dialog handler to accept alerts
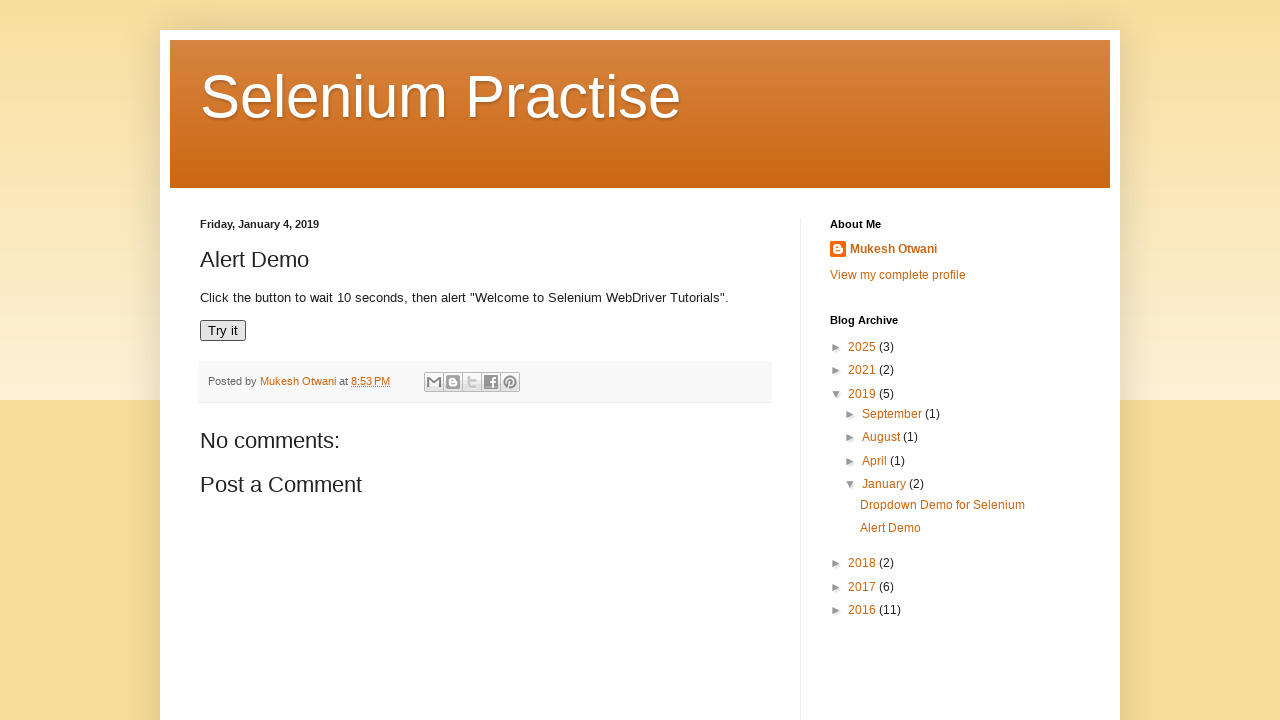

Clicked 'Try it' button again to trigger and accept alert at (223, 331) on xpath=(//button[text()='Try it'])[1]
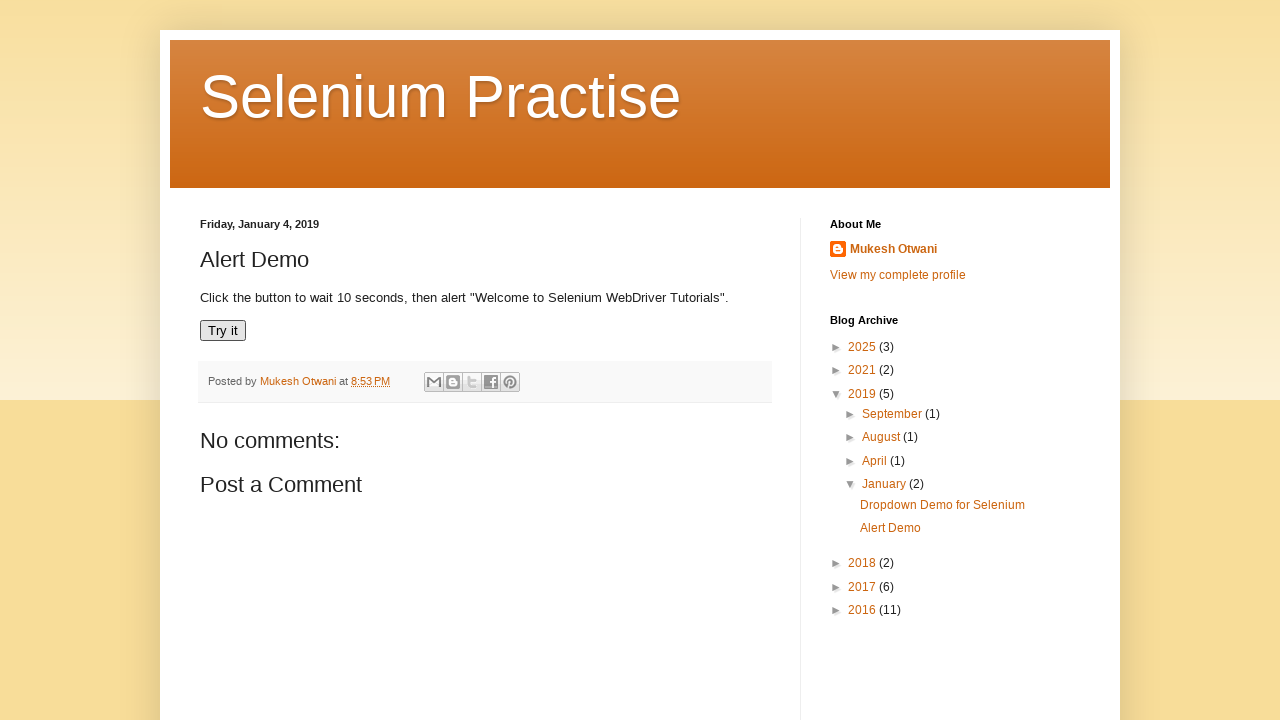

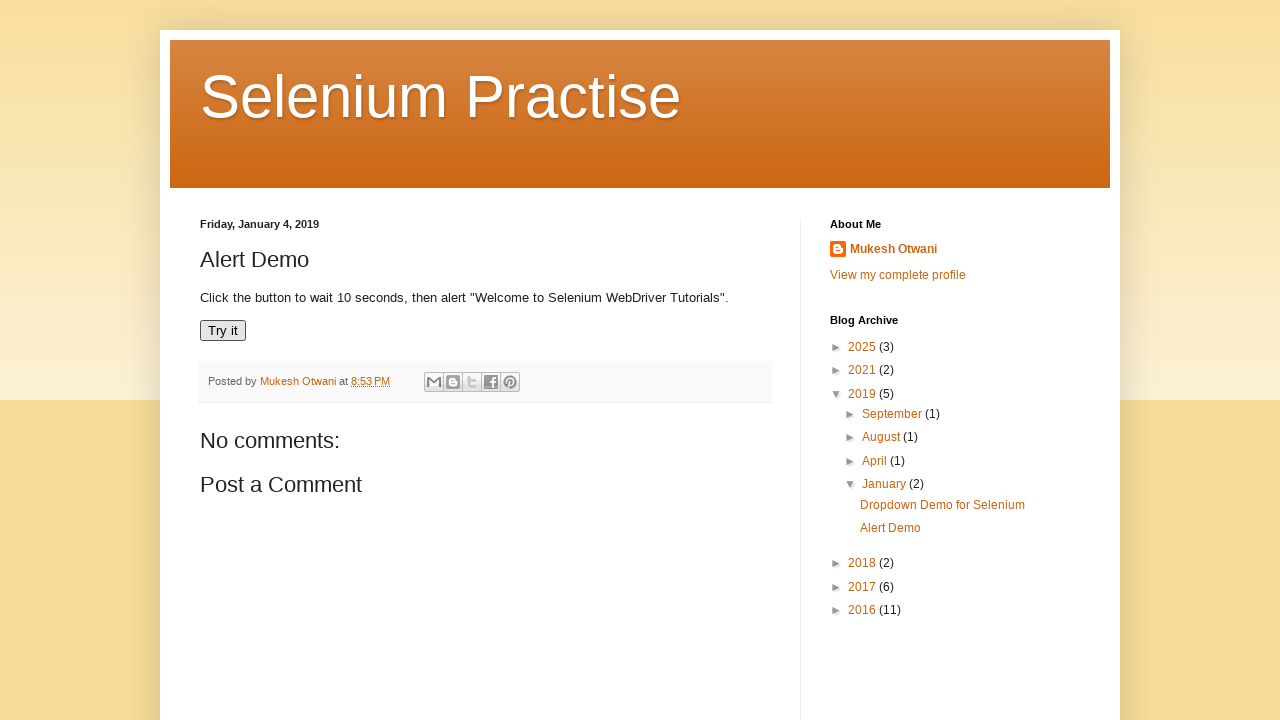